Tests marking individual items as complete by creating two todos and checking their completion toggles.

Starting URL: https://demo.playwright.dev/todomvc

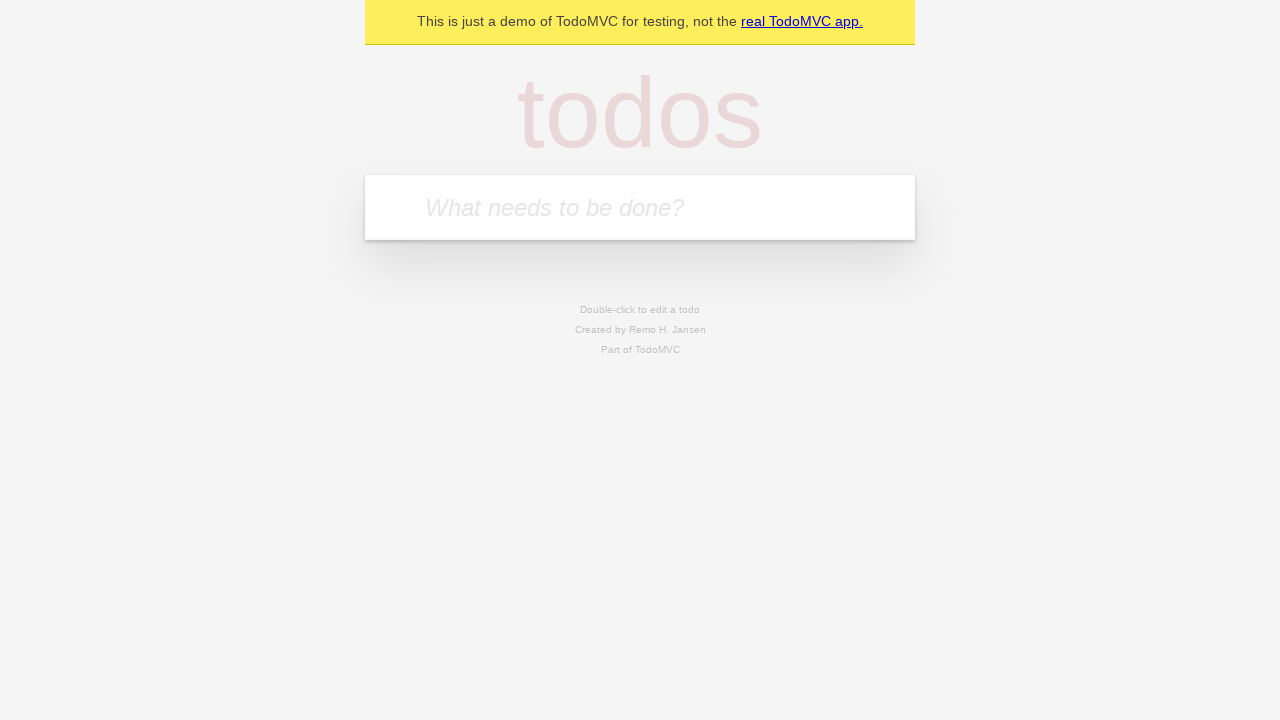

Filled first todo input with 'buy some cheese' on .new-todo
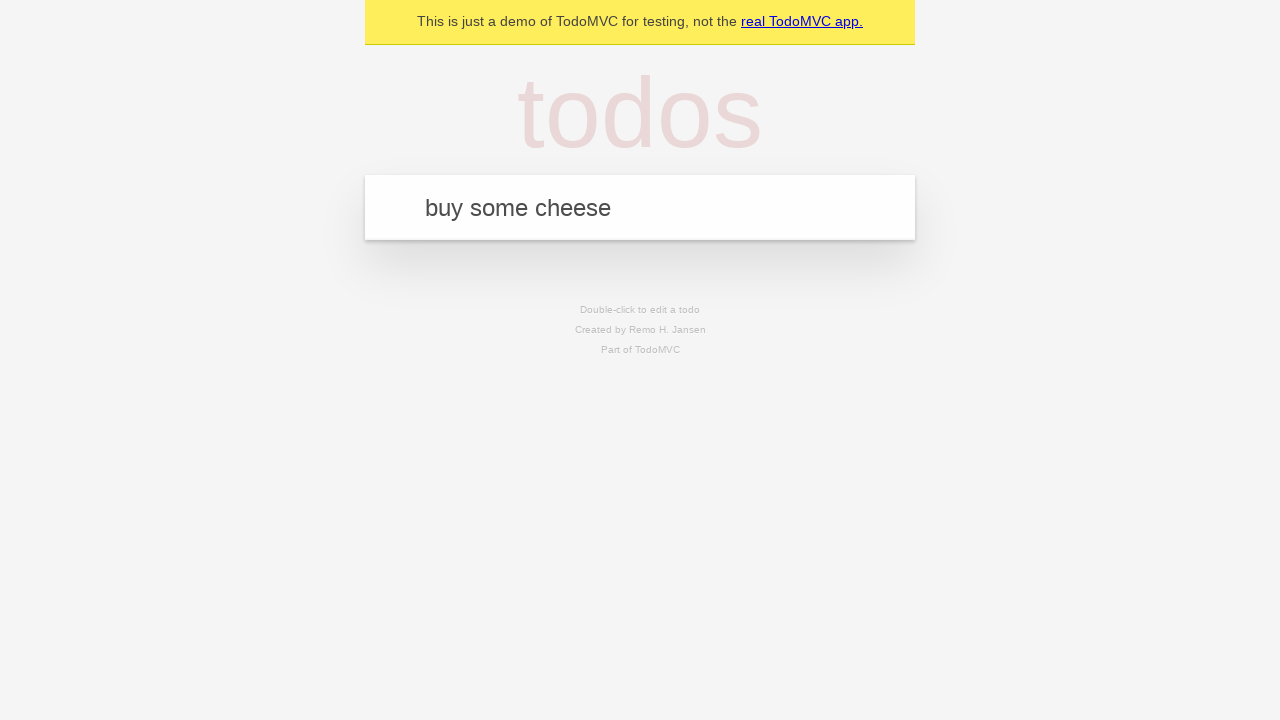

Pressed Enter to create first todo item on .new-todo
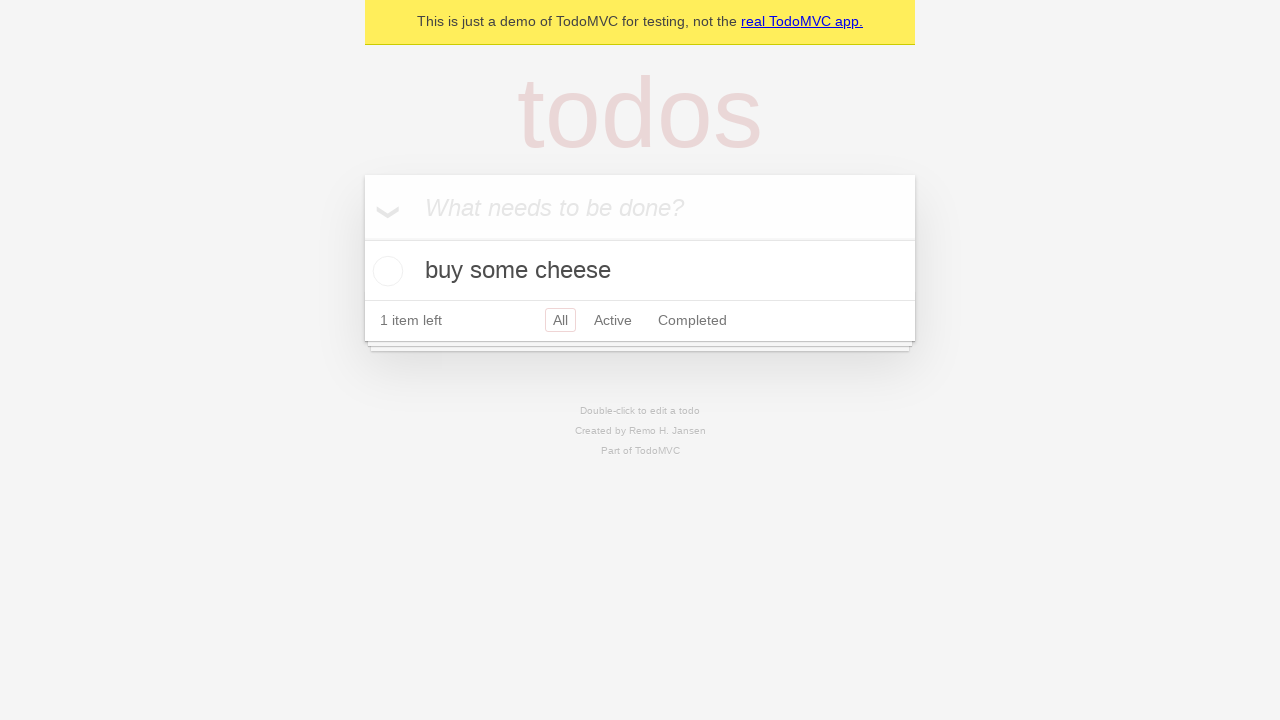

Filled second todo input with 'feed the cat' on .new-todo
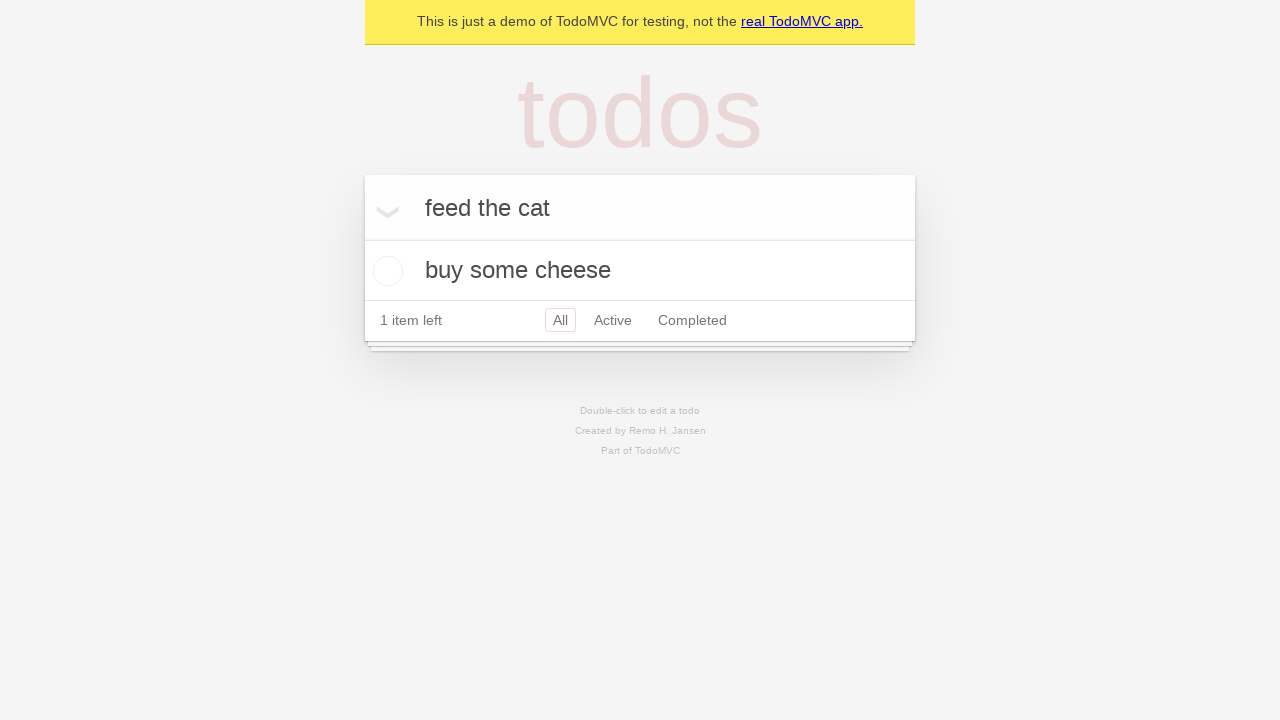

Pressed Enter to create second todo item on .new-todo
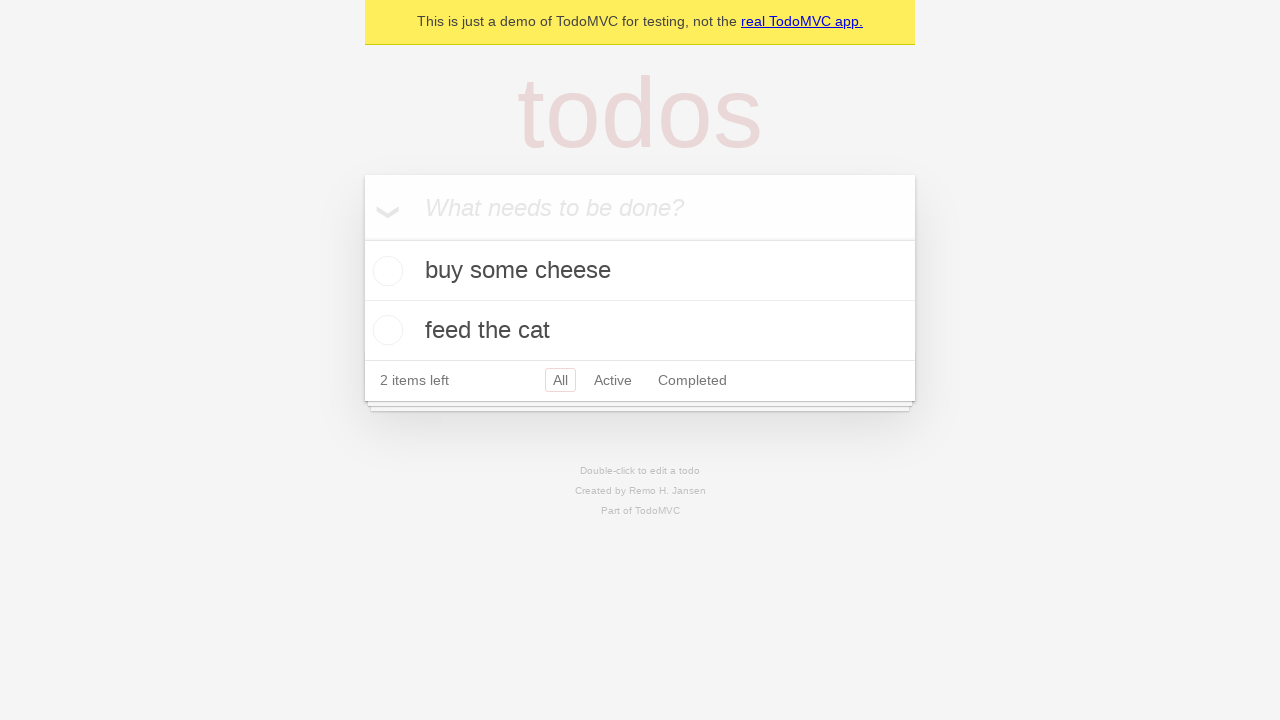

Waited for second todo item to appear in list
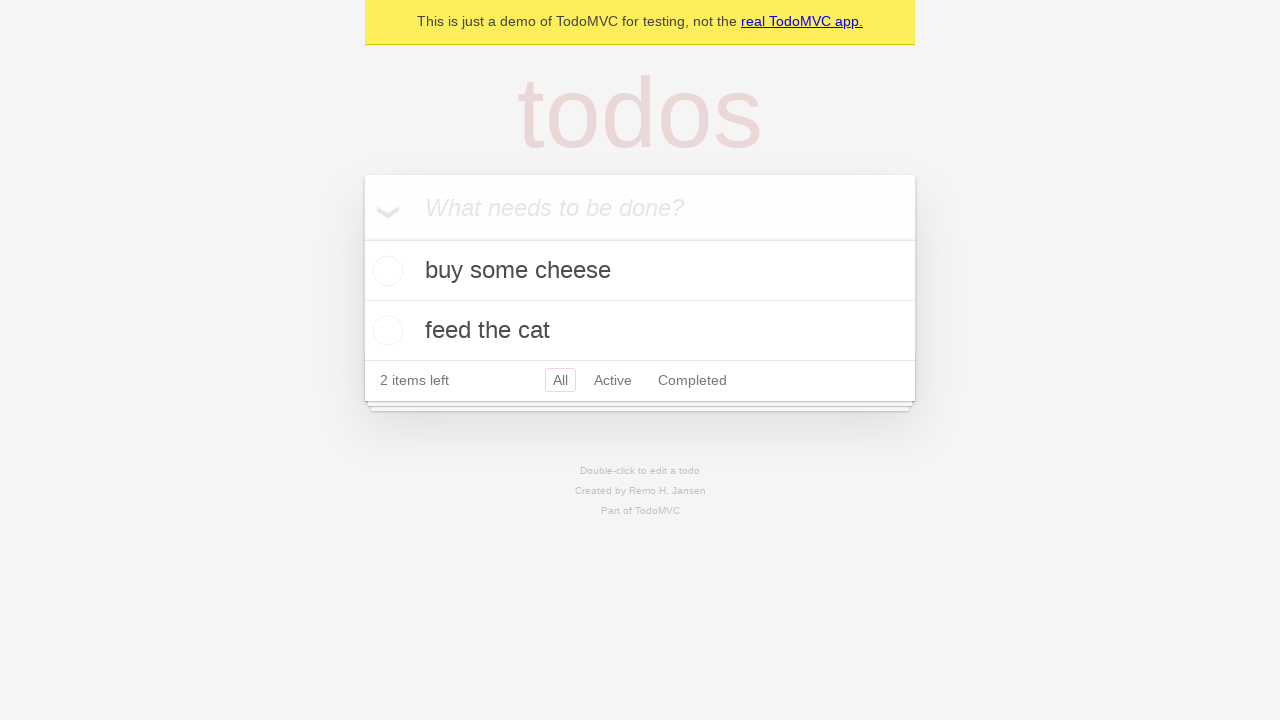

Marked first todo item as complete at (385, 271) on .todo-list li >> nth=0 >> .toggle
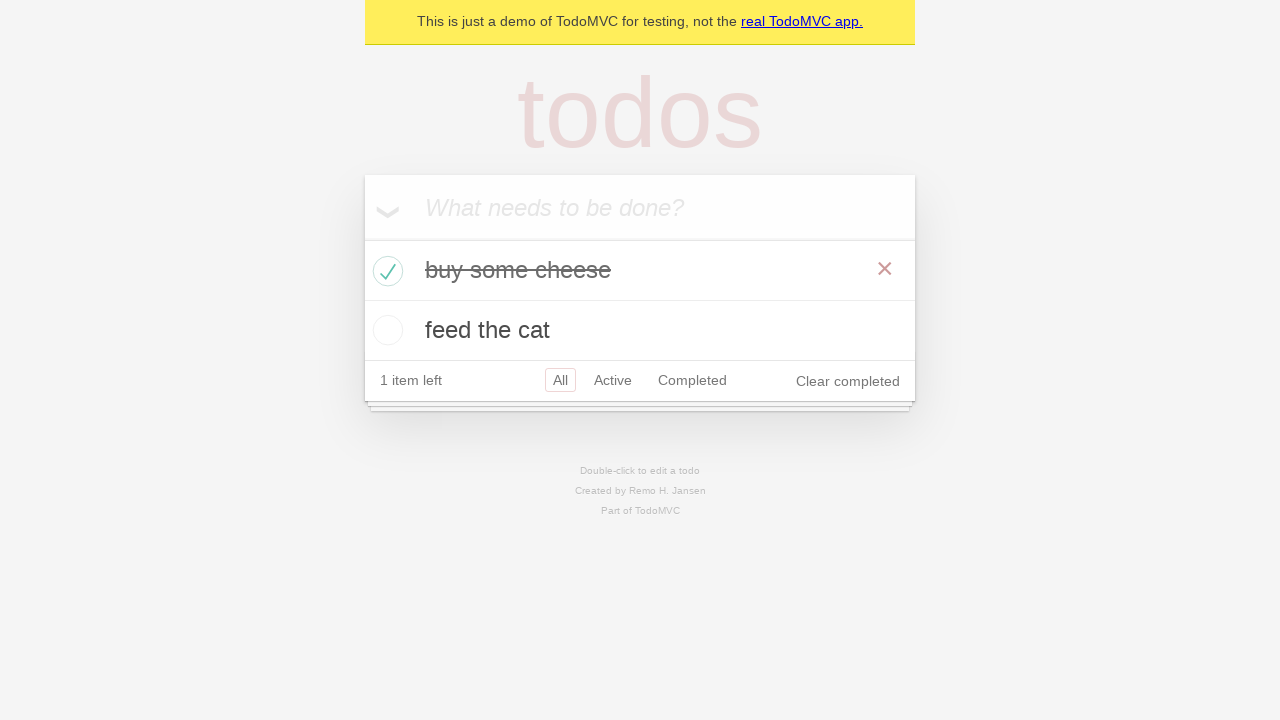

Marked second todo item as complete at (385, 330) on .todo-list li >> nth=1 >> .toggle
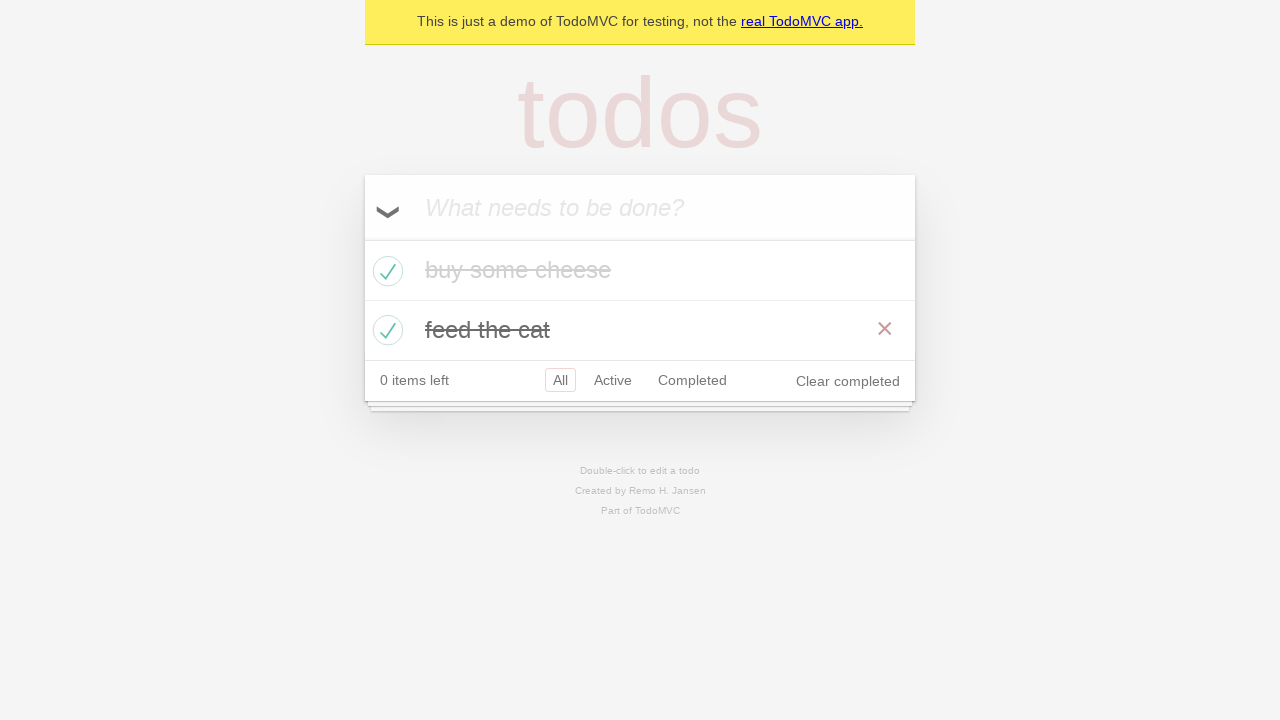

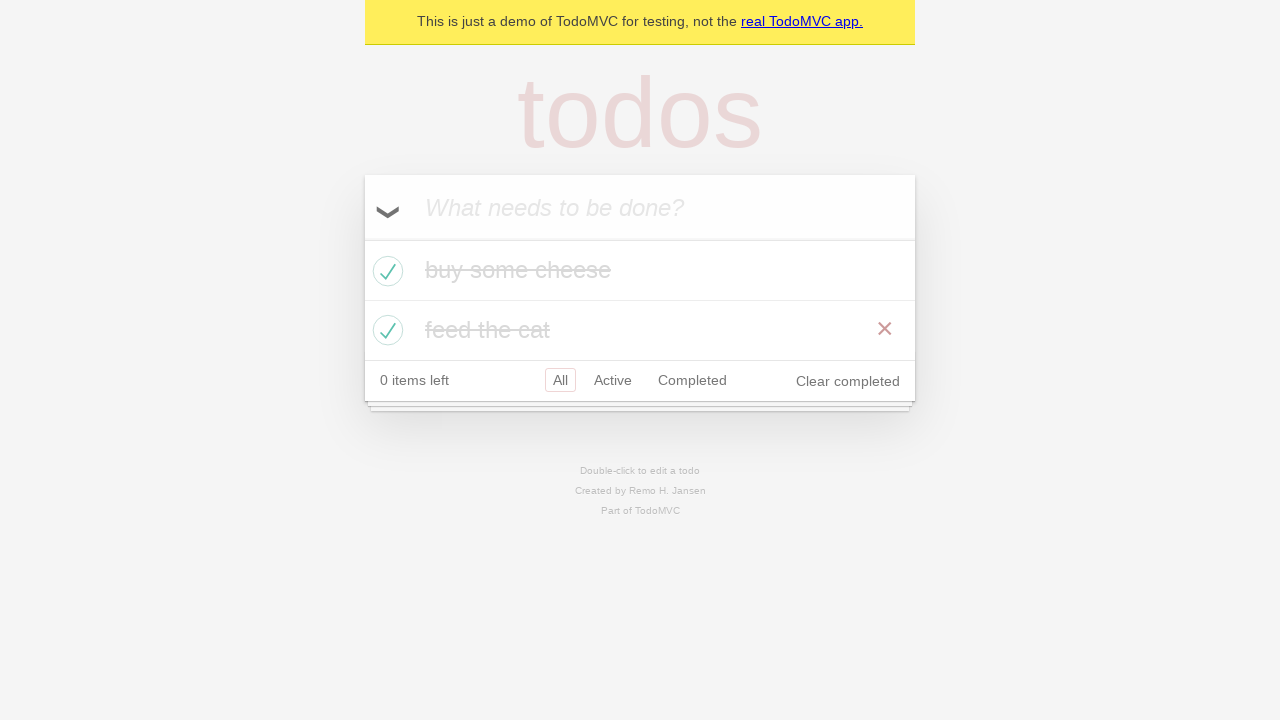